Tests filling the last name field on a practice form using relative XPath selectors and locates various form elements

Starting URL: https://demoqa.com/automation-practice-form

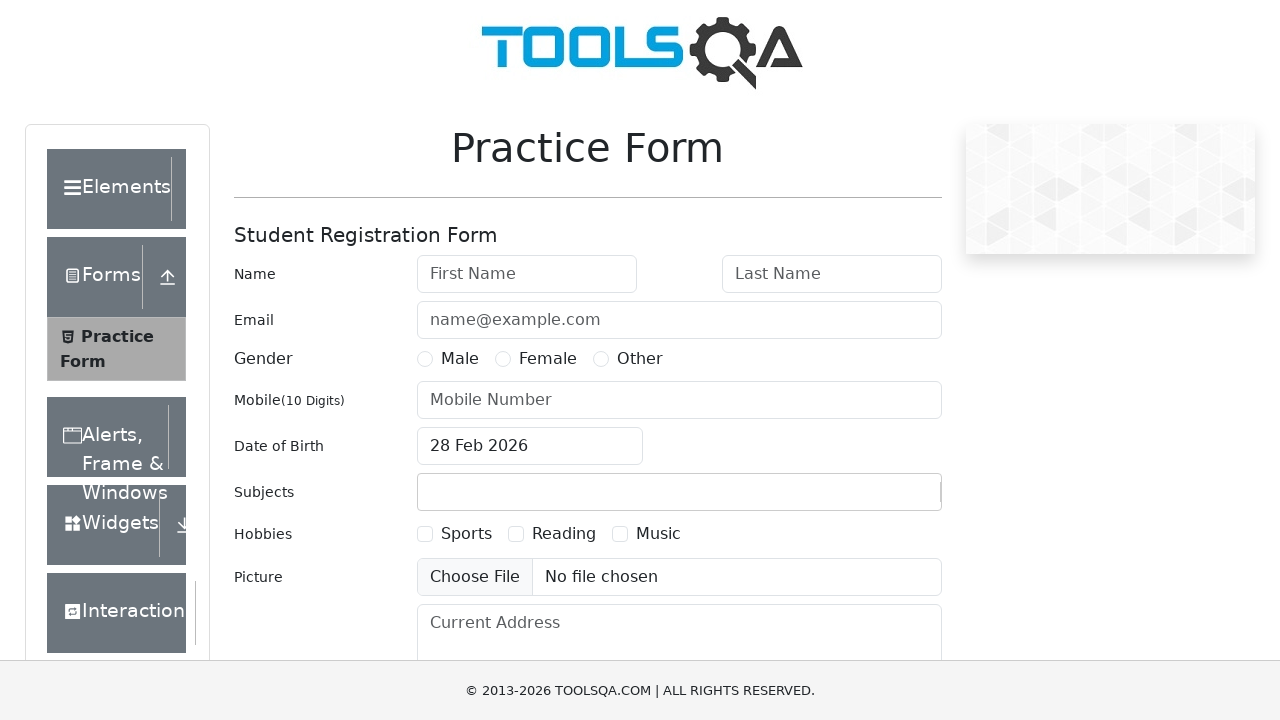

Filled last name field with 'Doe' on input#lastName
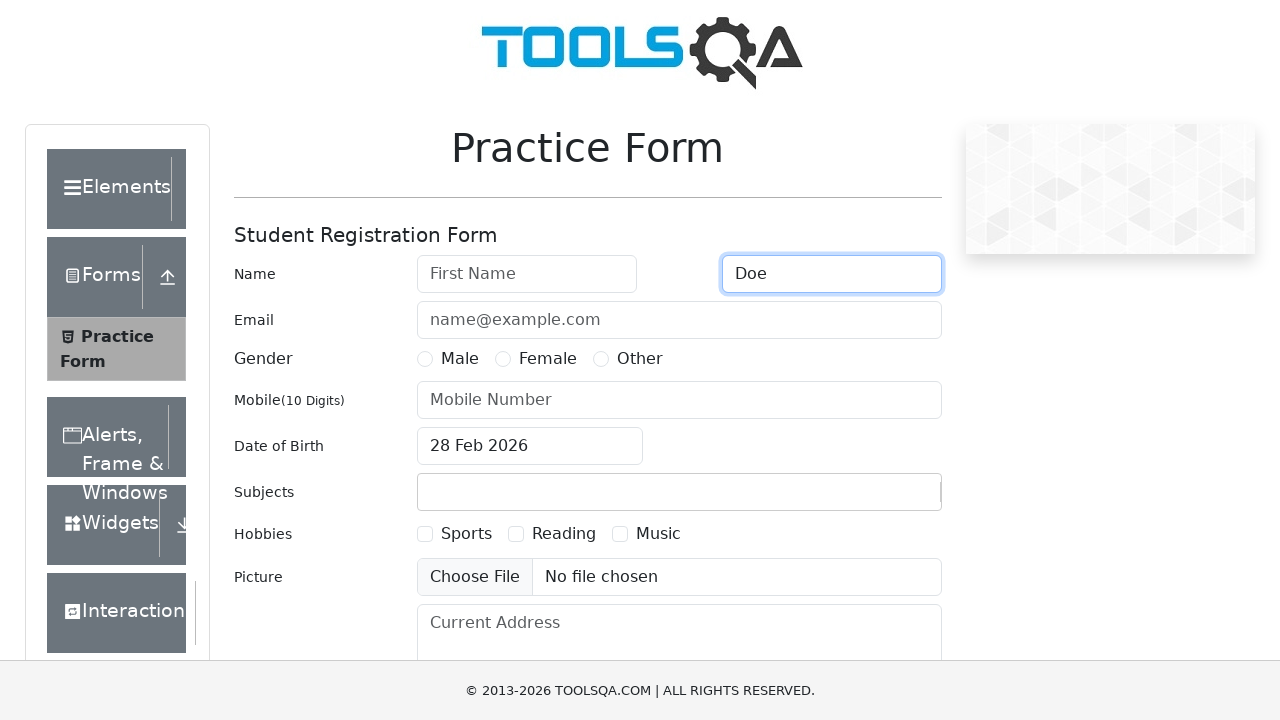

Email input field is present on the form
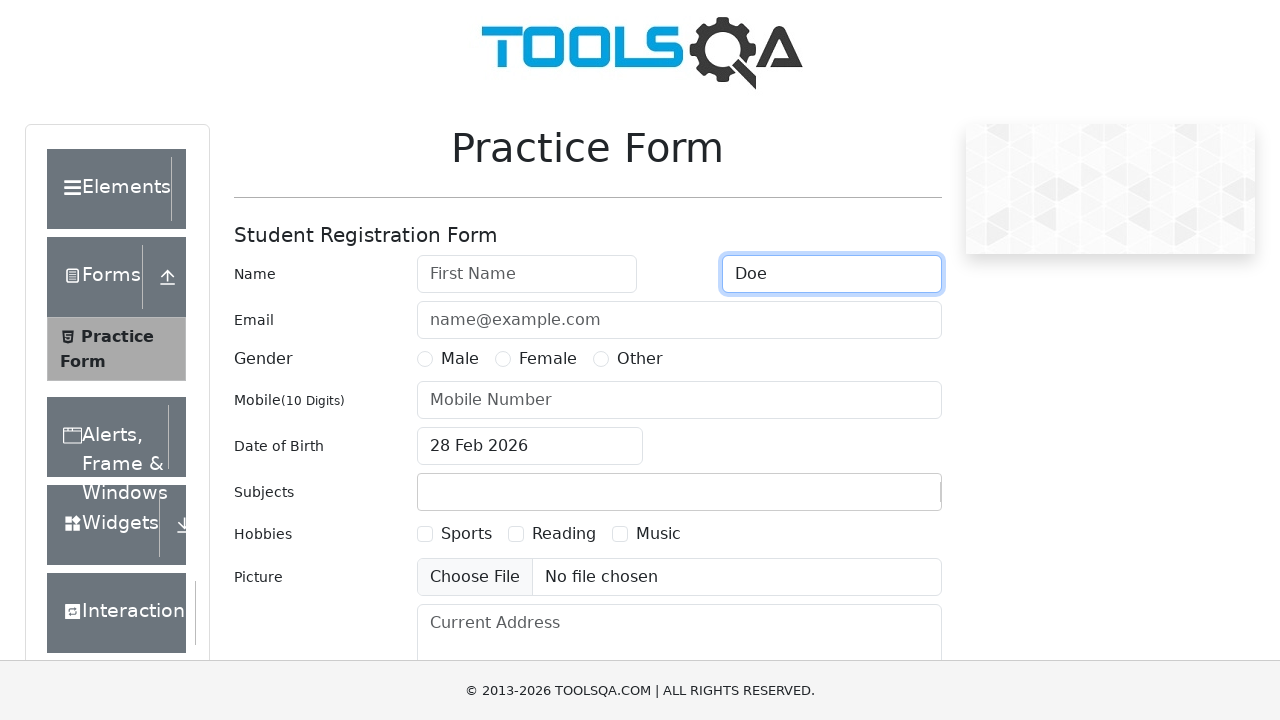

User number input field is present on the form
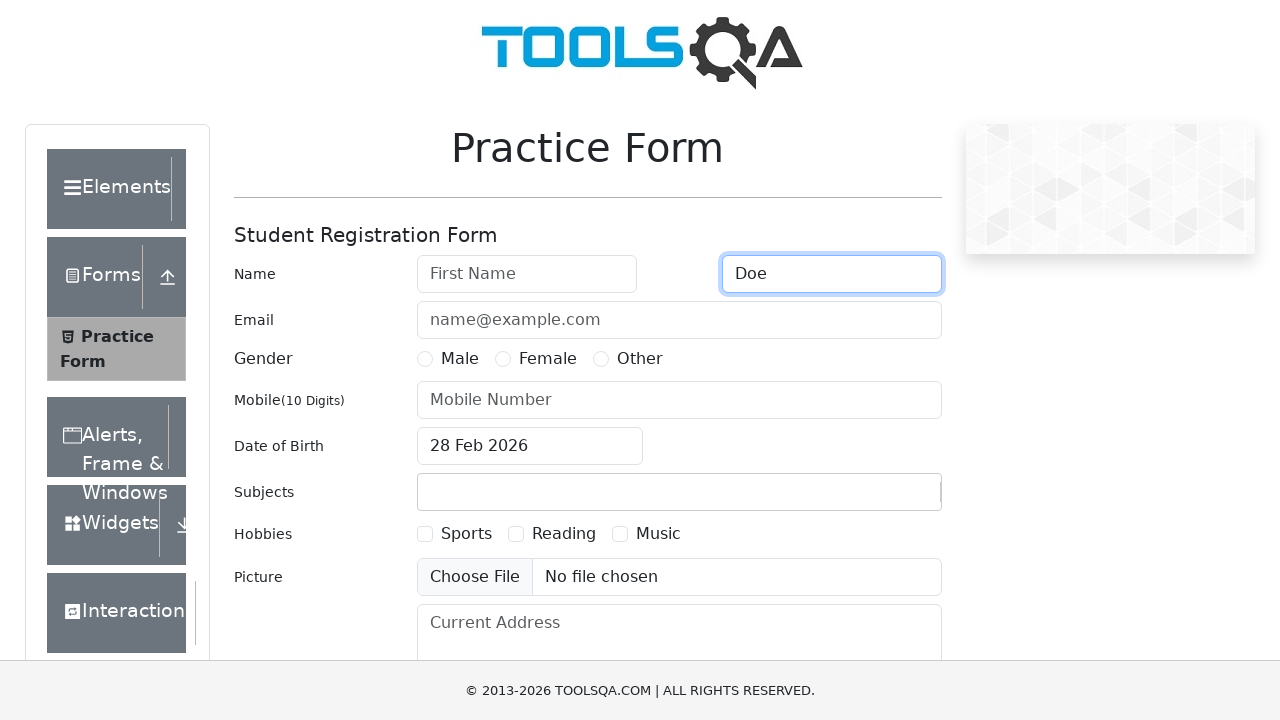

Student Registration Form title is visible
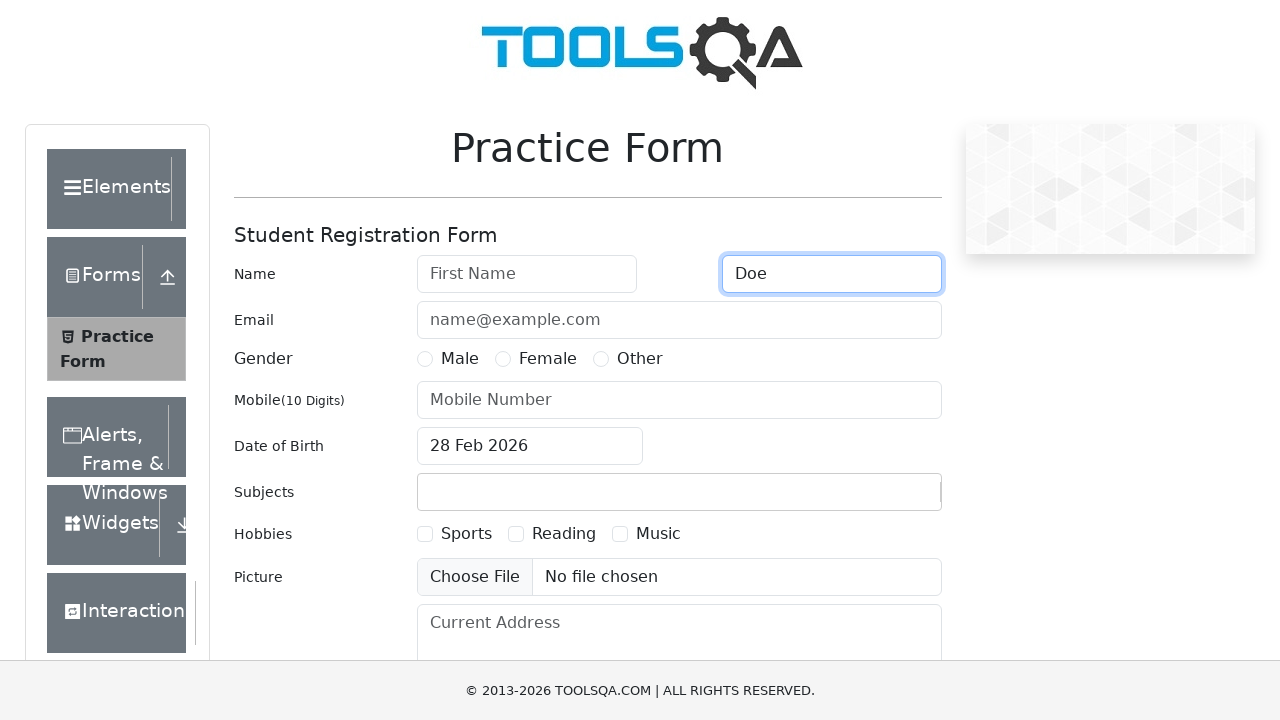

Student text element is present on the form
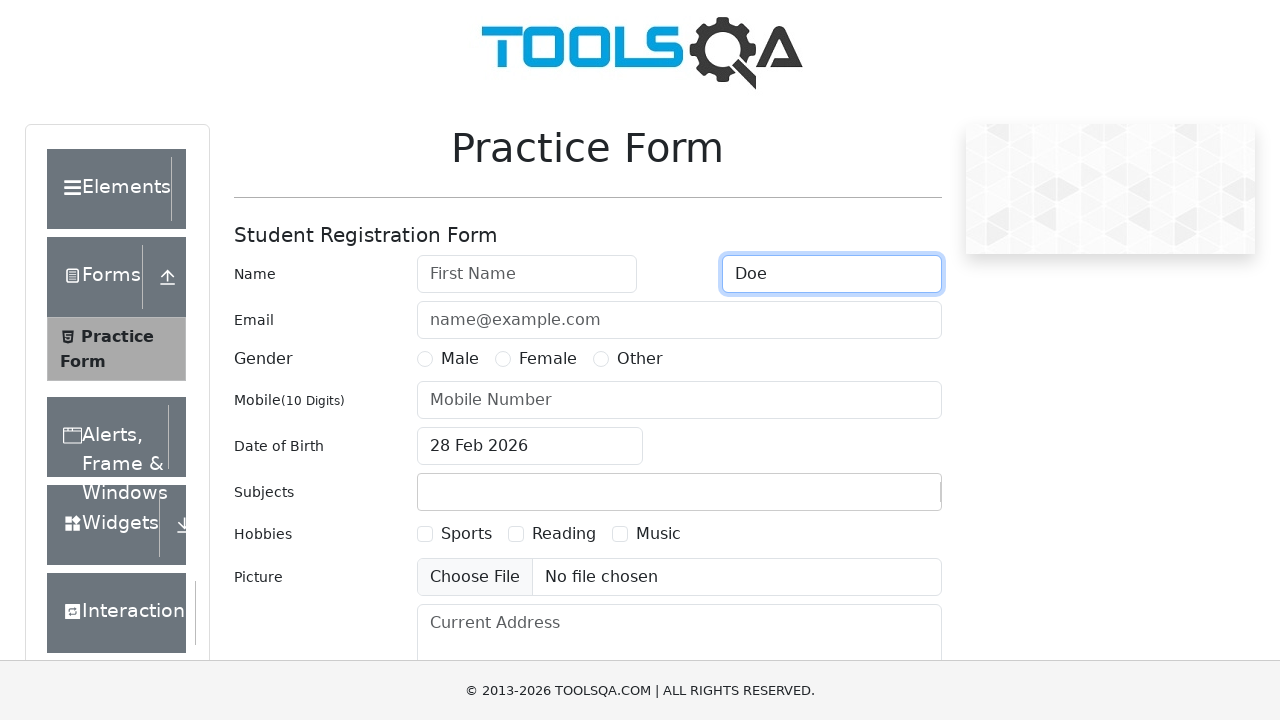

Second form section label is present using relative XPath
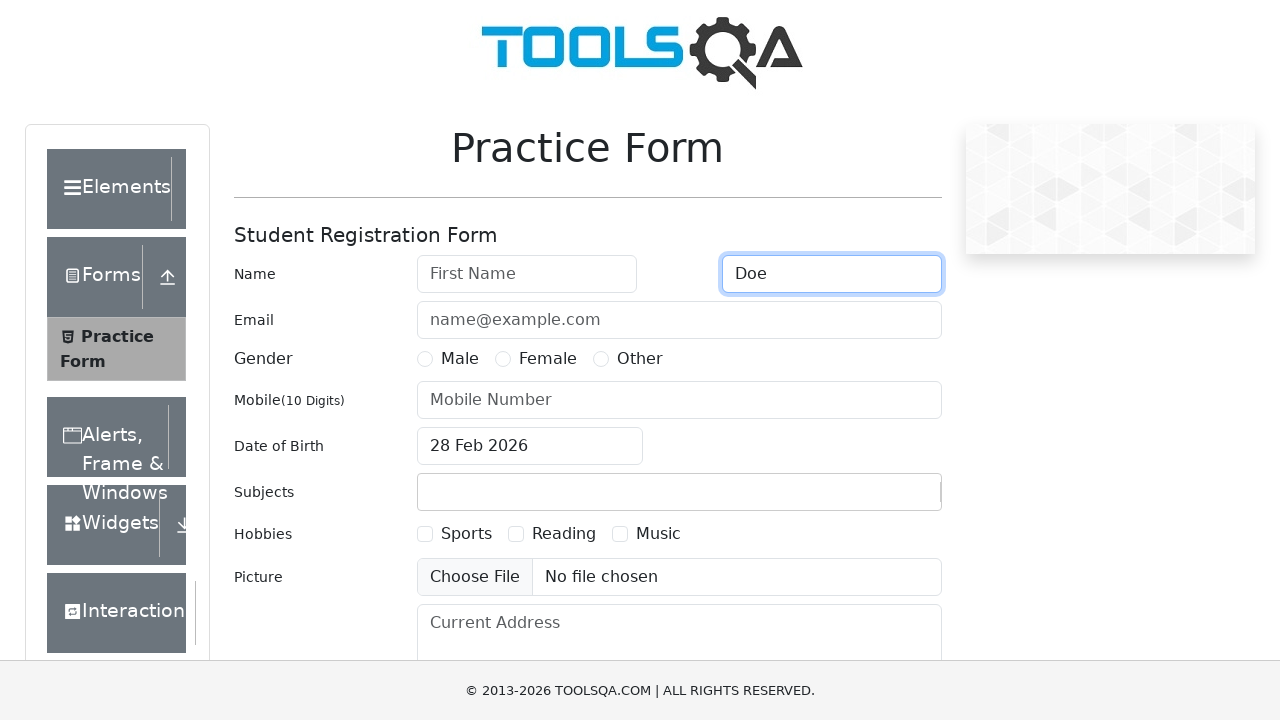

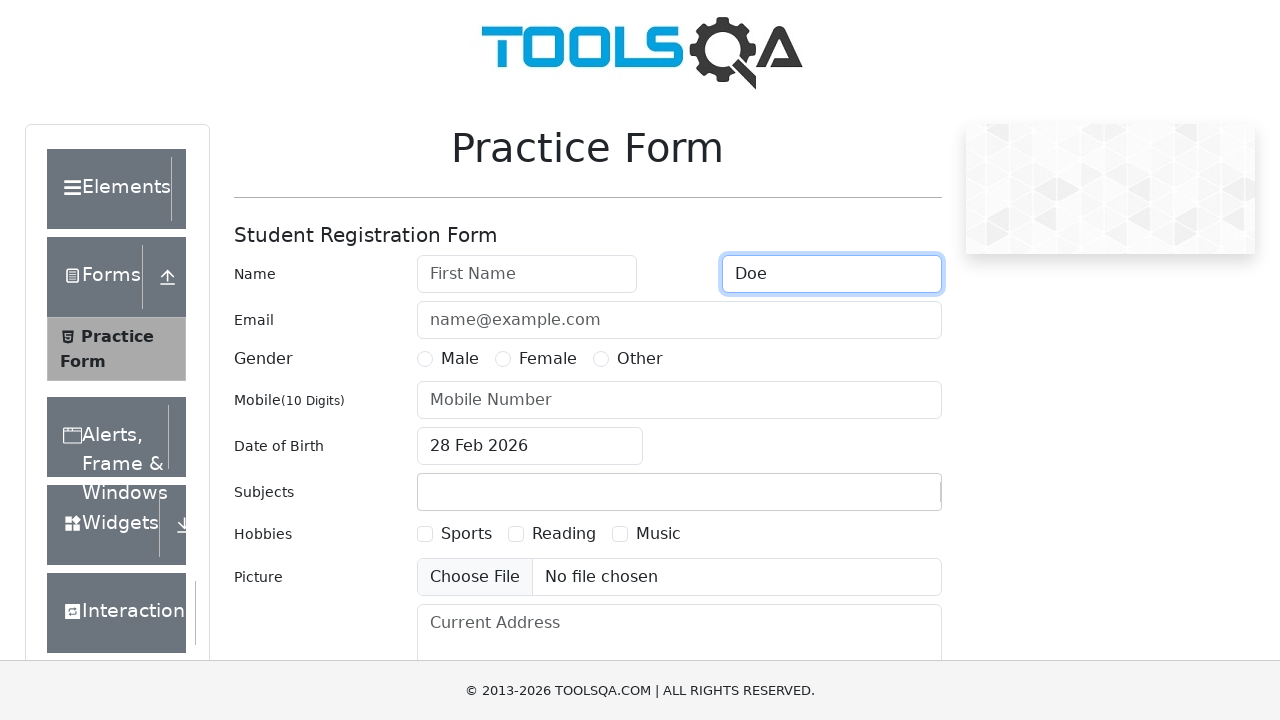